Fills out the DemoQA automation practice form with personal information including first name, last name, email, gender, phone number, address fields, and attempts to upload a picture.

Starting URL: https://demoqa.com/automation-practice-form

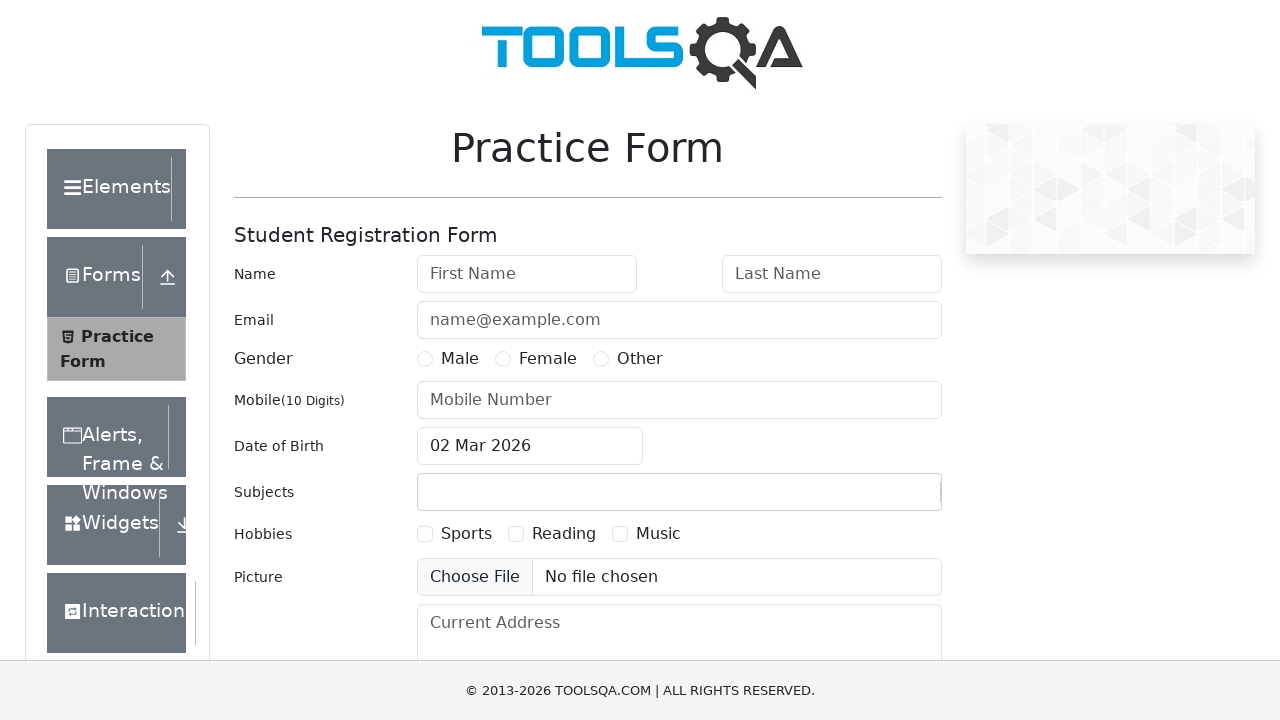

Filled first name field with 'Rajesh' on #firstName
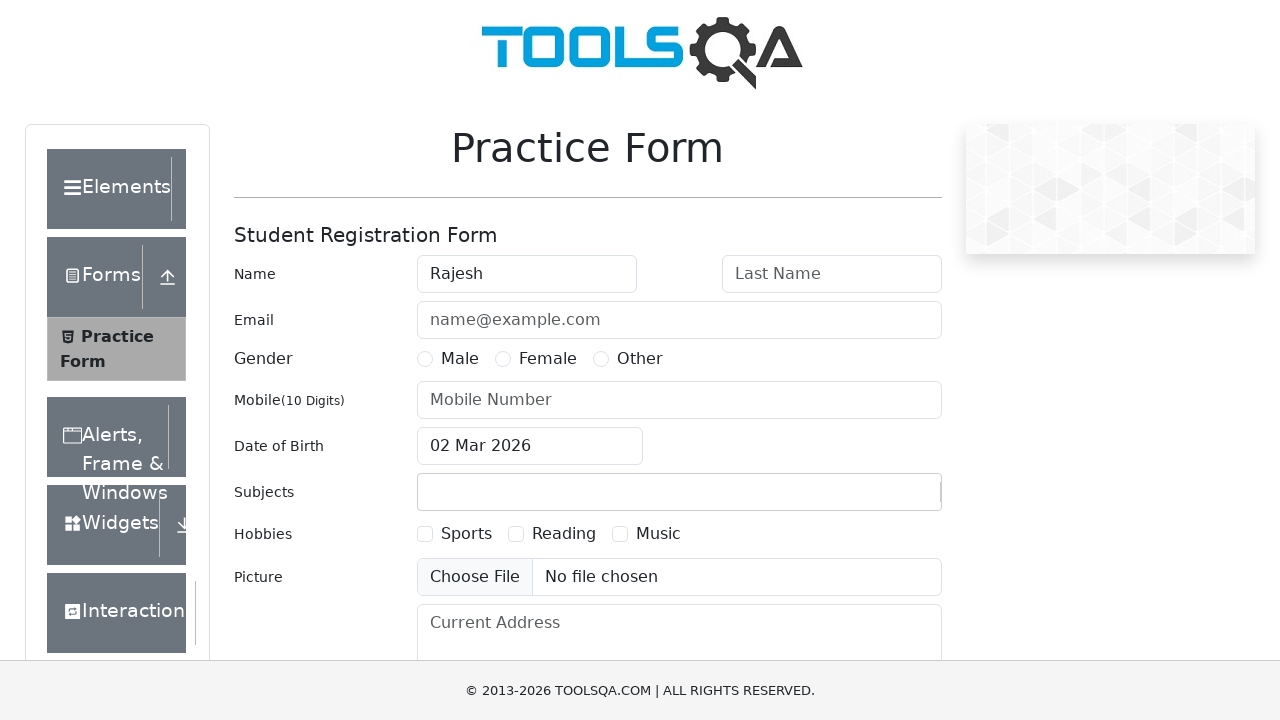

Filled last name field with 'Sharma' on #lastName
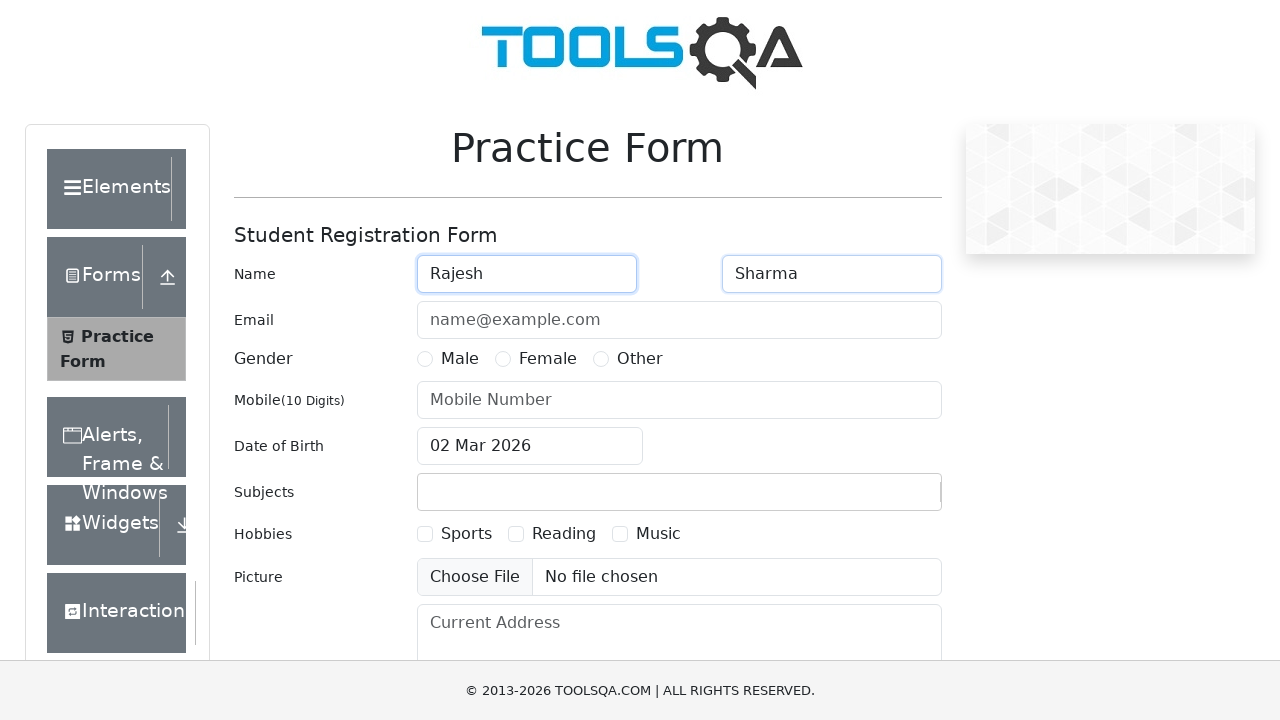

Filled email field with 'rajesh.sharma@example.com' on #userEmail
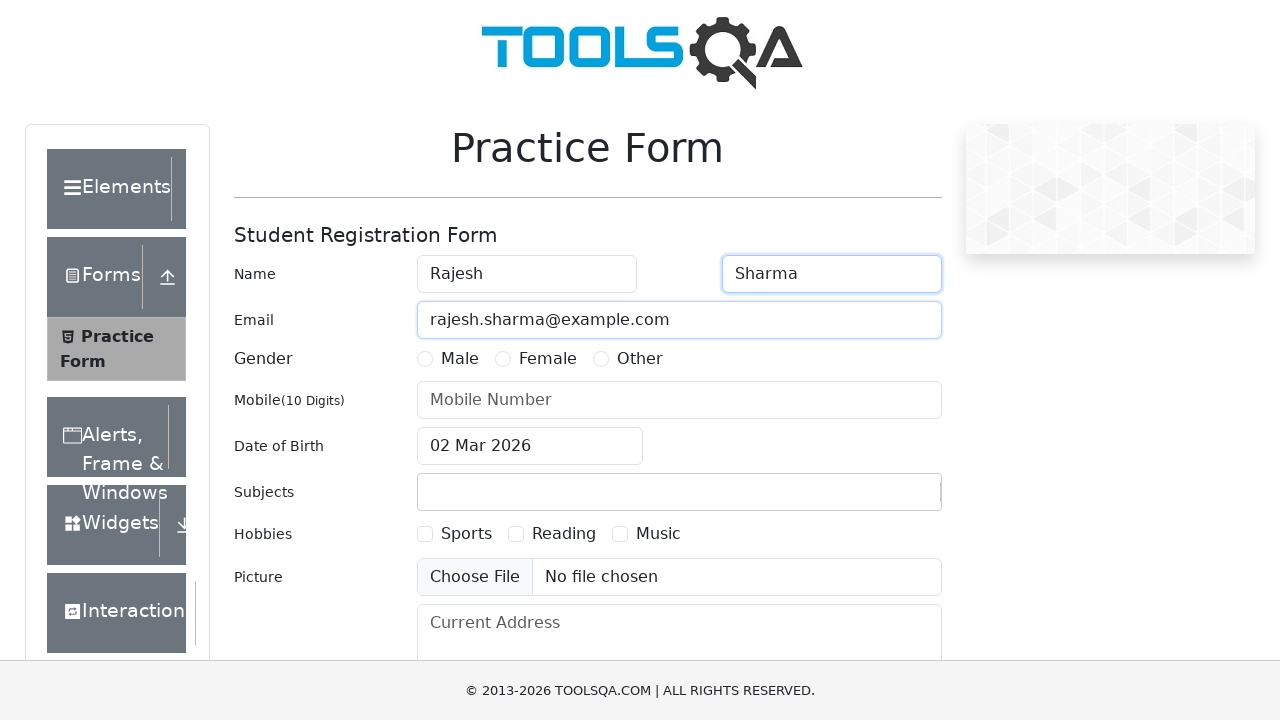

Selected Male gender option at (460, 359) on label[for='gender-radio-1']
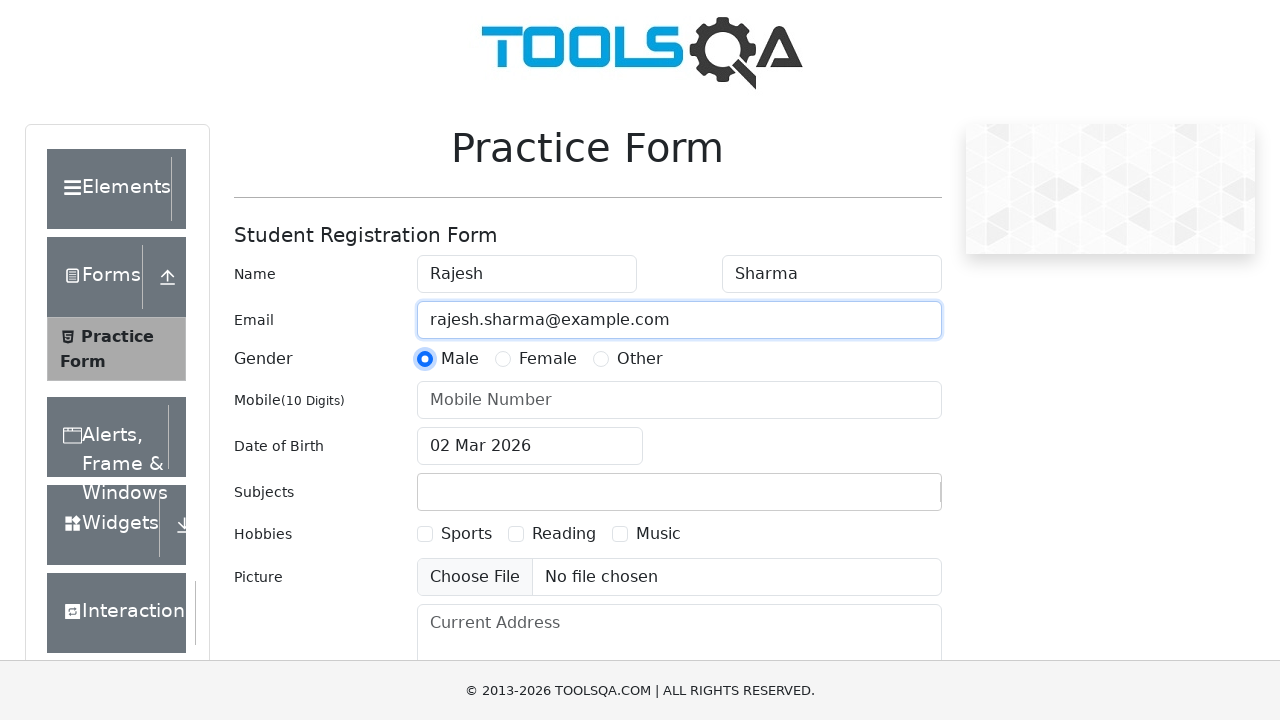

Filled mobile number field with '9876543210' on #userNumber
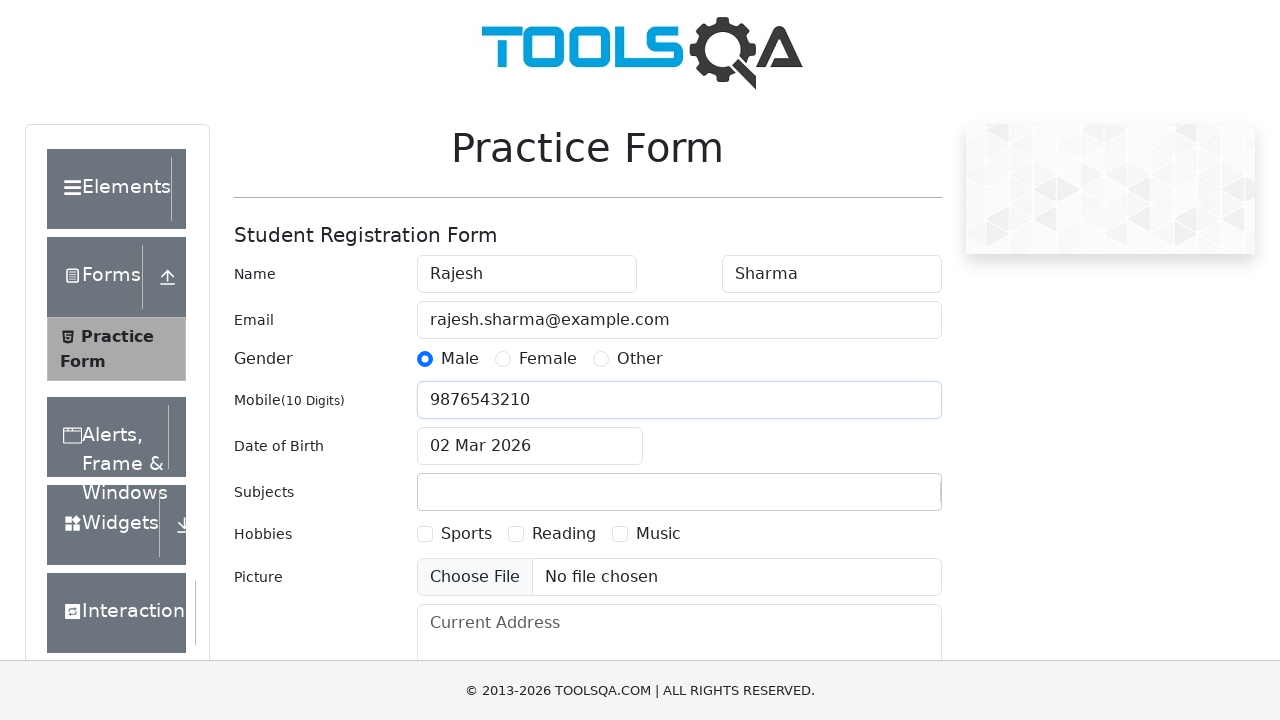

Filled subjects field with 'Computer Science' on .subjects-auto-complete__value-container input
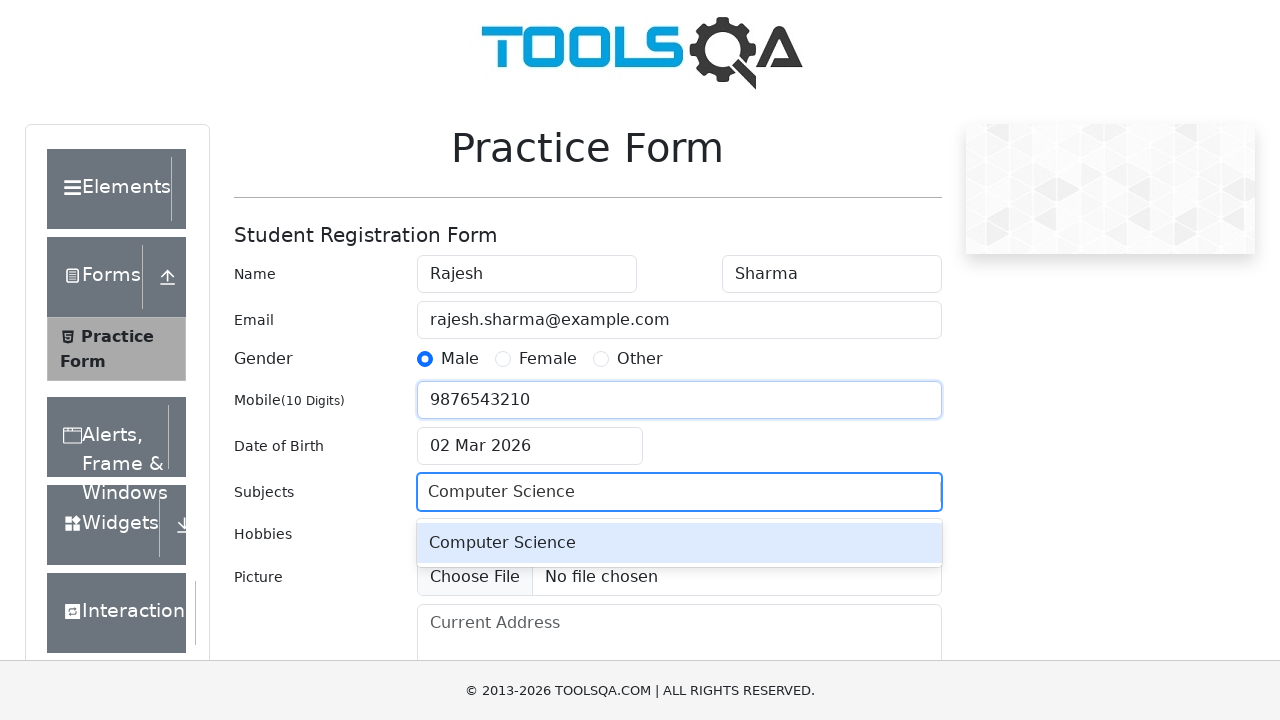

Pressed Enter to confirm subject selection
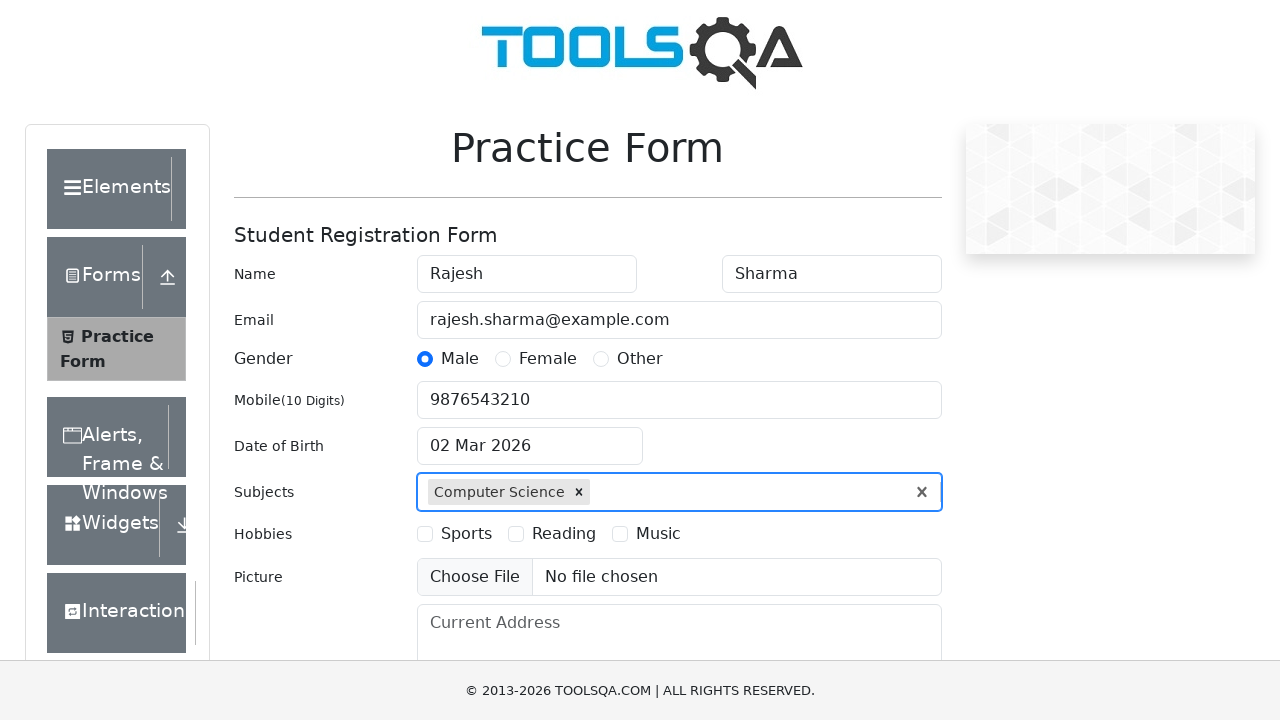

Selected hobbies checkbox at (466, 534) on label[for='hobbies-checkbox-1']
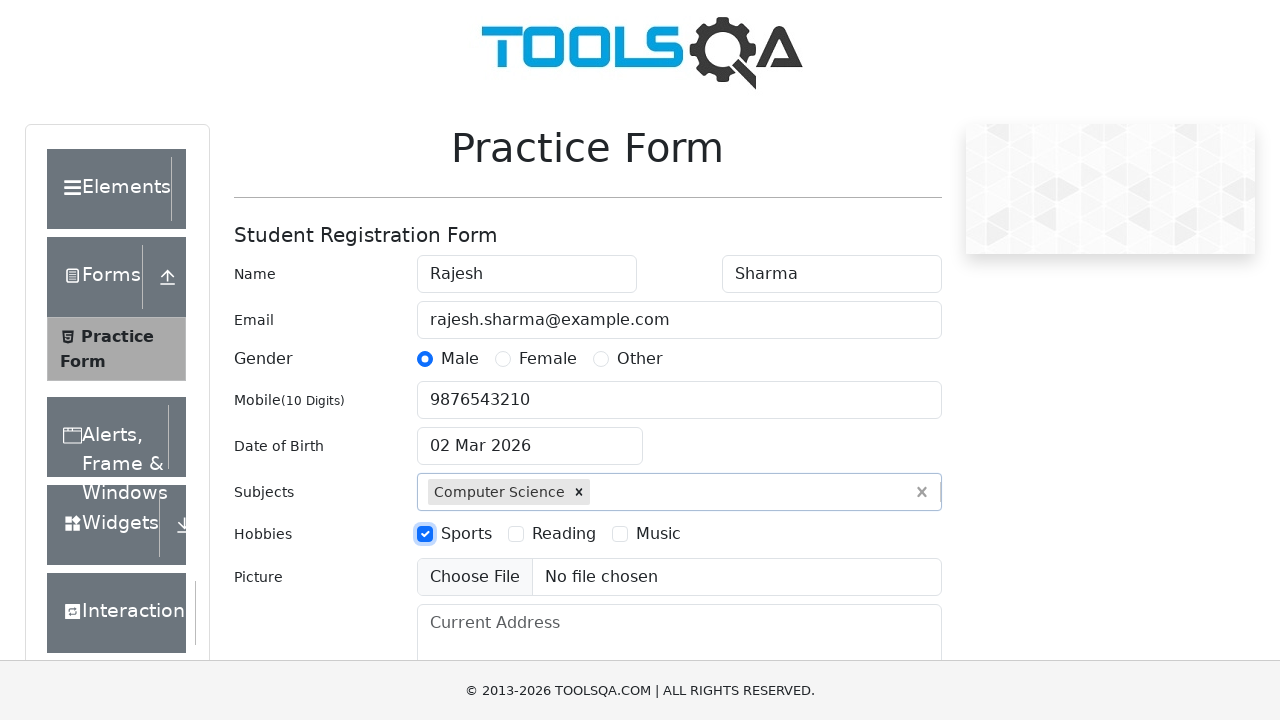

Filled current address field with '456 Oak Avenue, Chicago, IL 60601' on #currentAddress
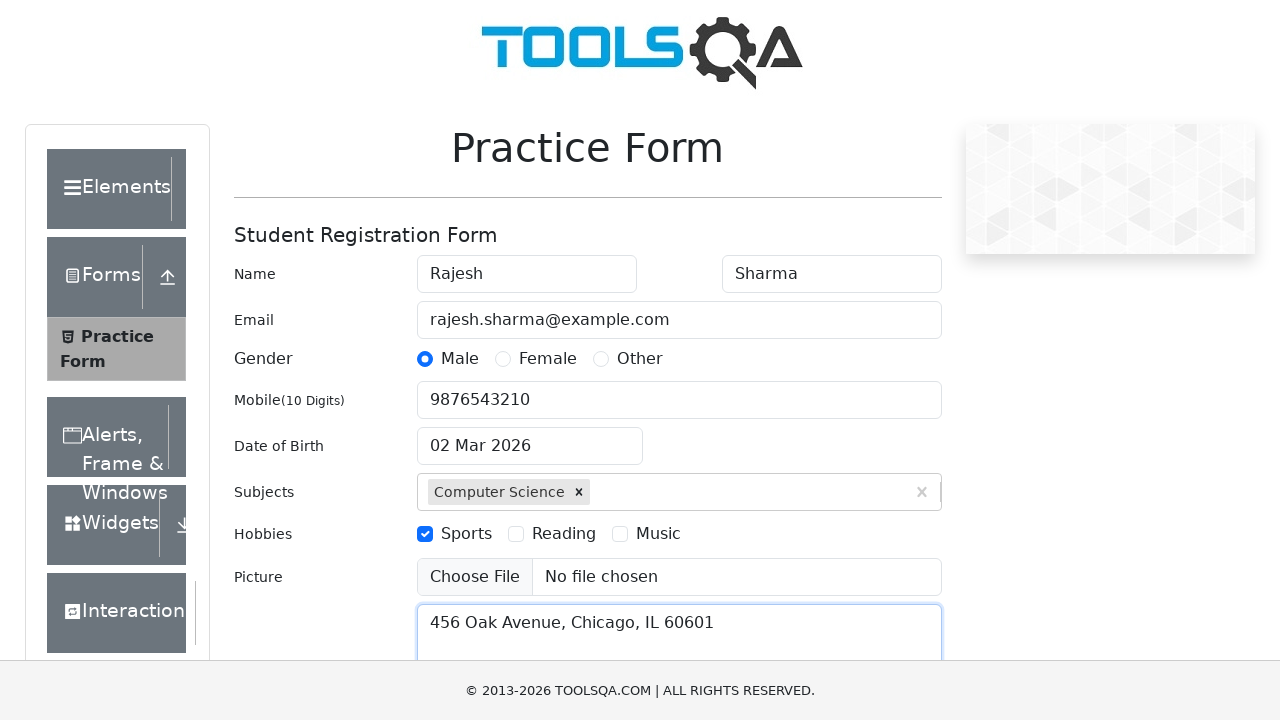

Scrolled down to view additional form fields
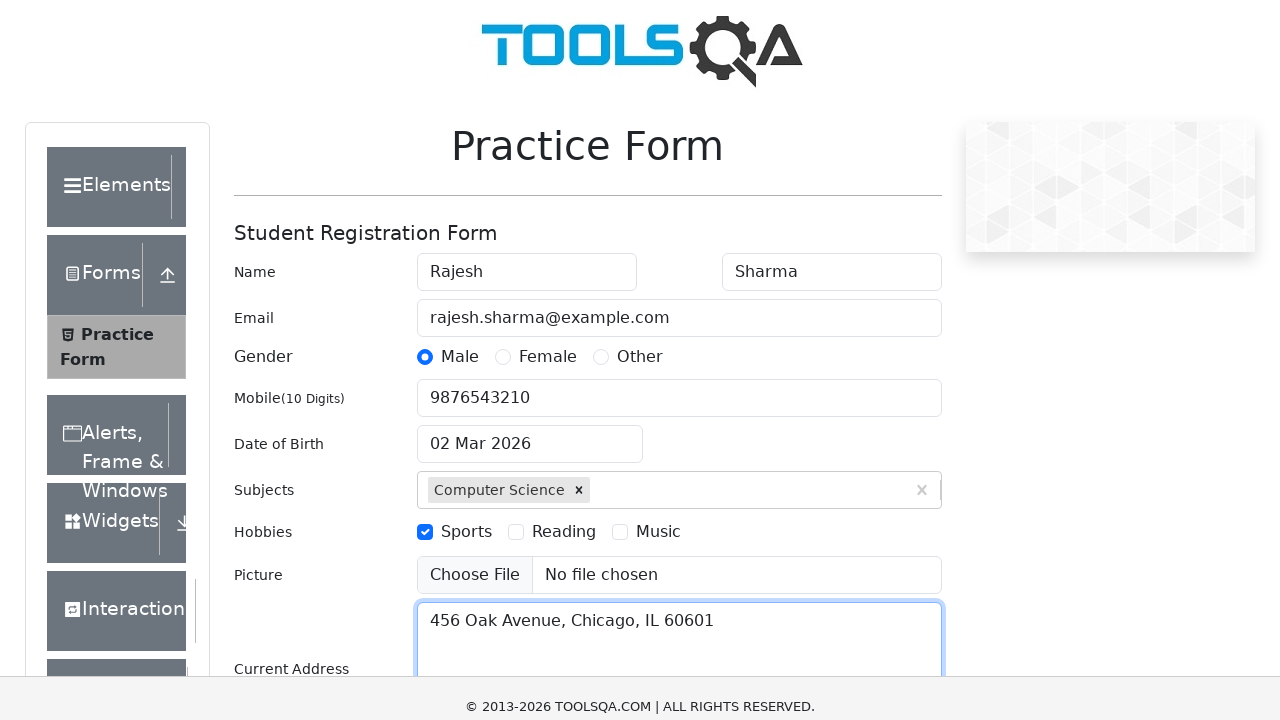

Clicked state dropdown to open options at (527, 465) on #state
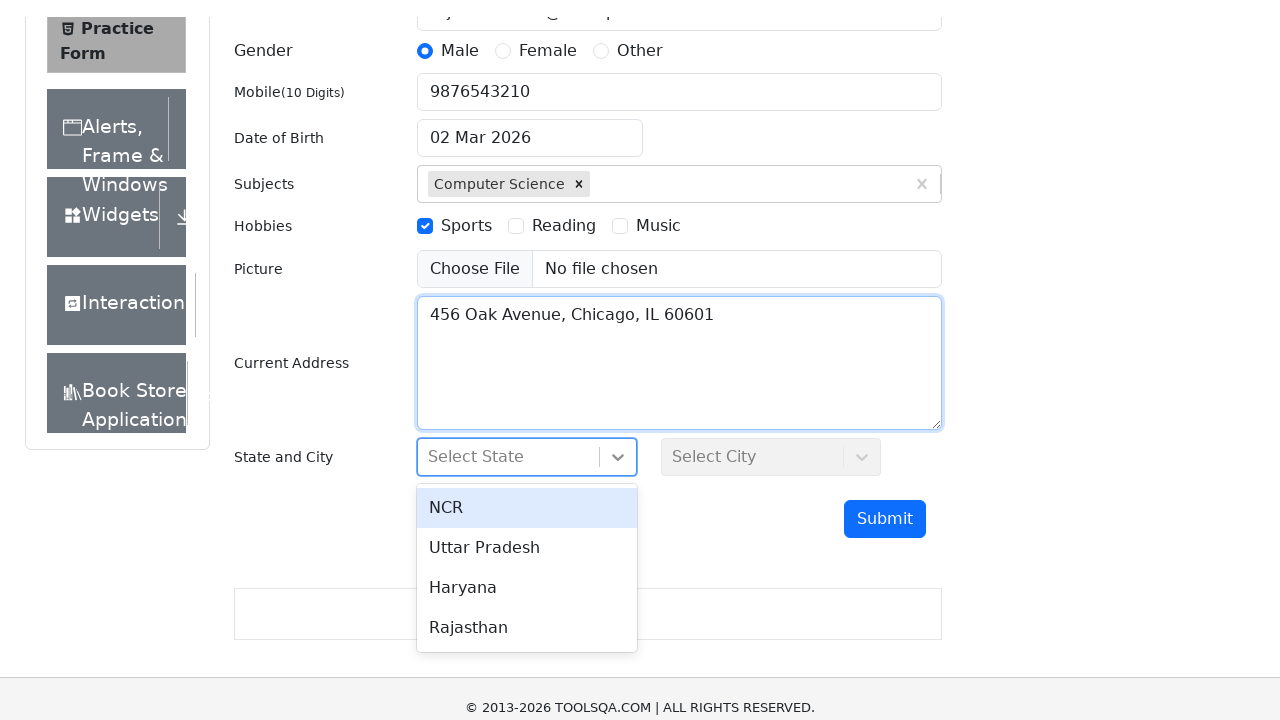

Selected first state option from dropdown at (527, 488) on #react-select-3-option-0
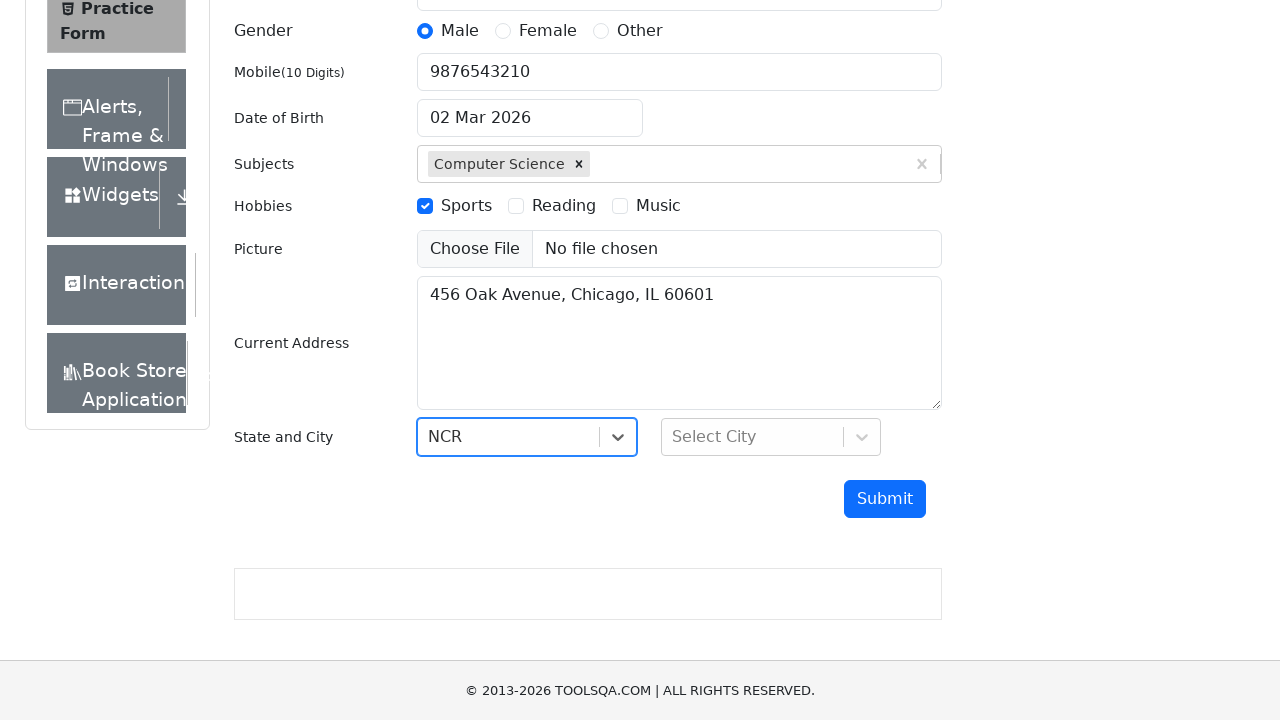

Clicked city dropdown to open options at (771, 437) on #city
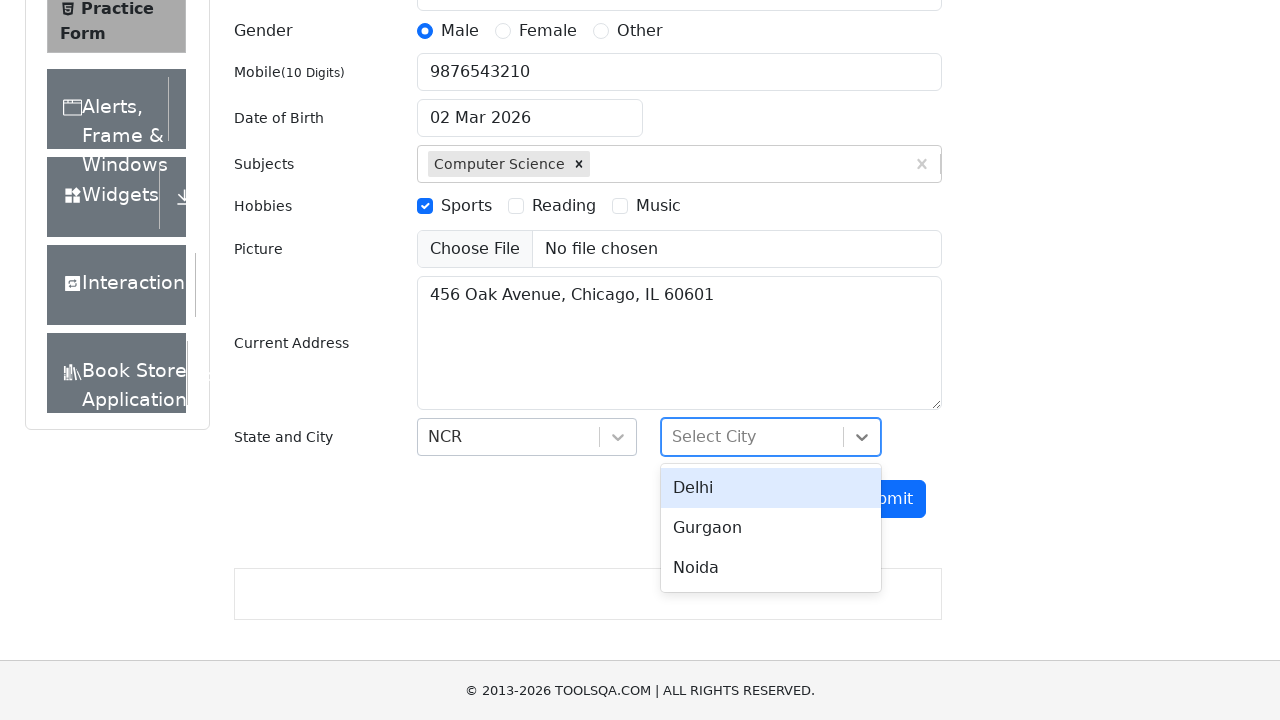

Selected first city option from dropdown at (771, 488) on #react-select-4-option-0
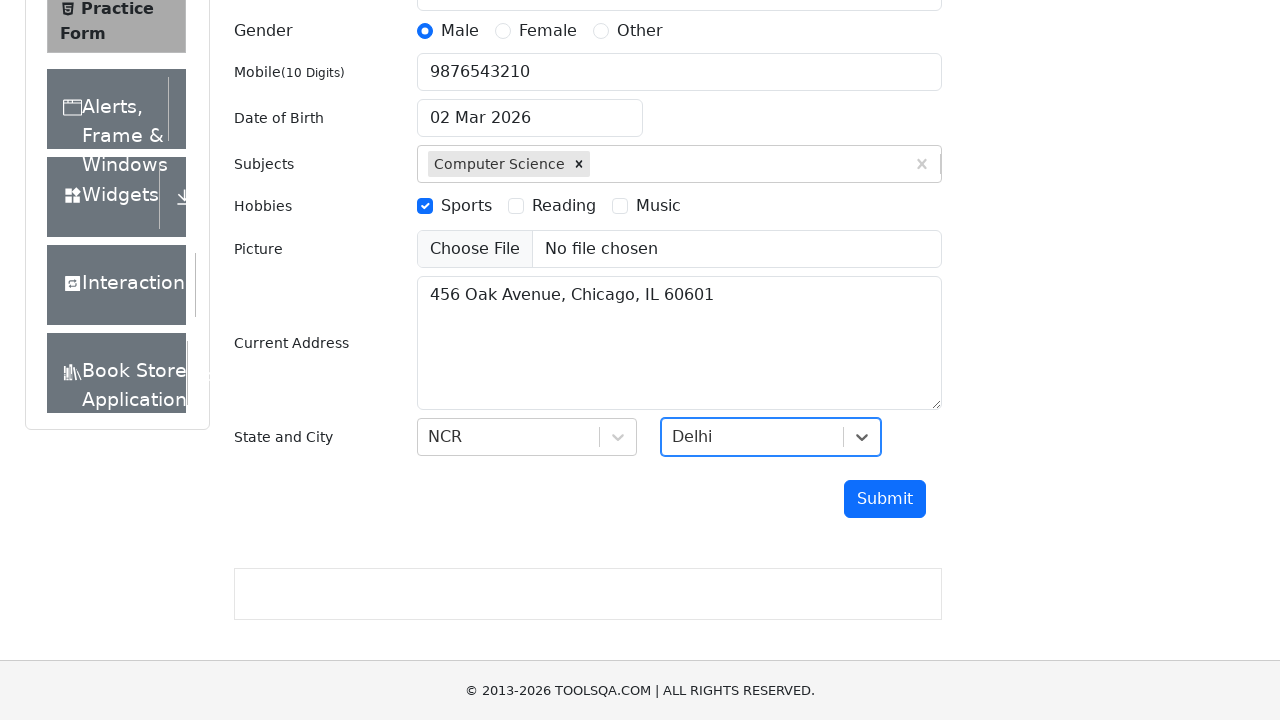

Clicked submit button to submit the form at (885, 499) on #submit
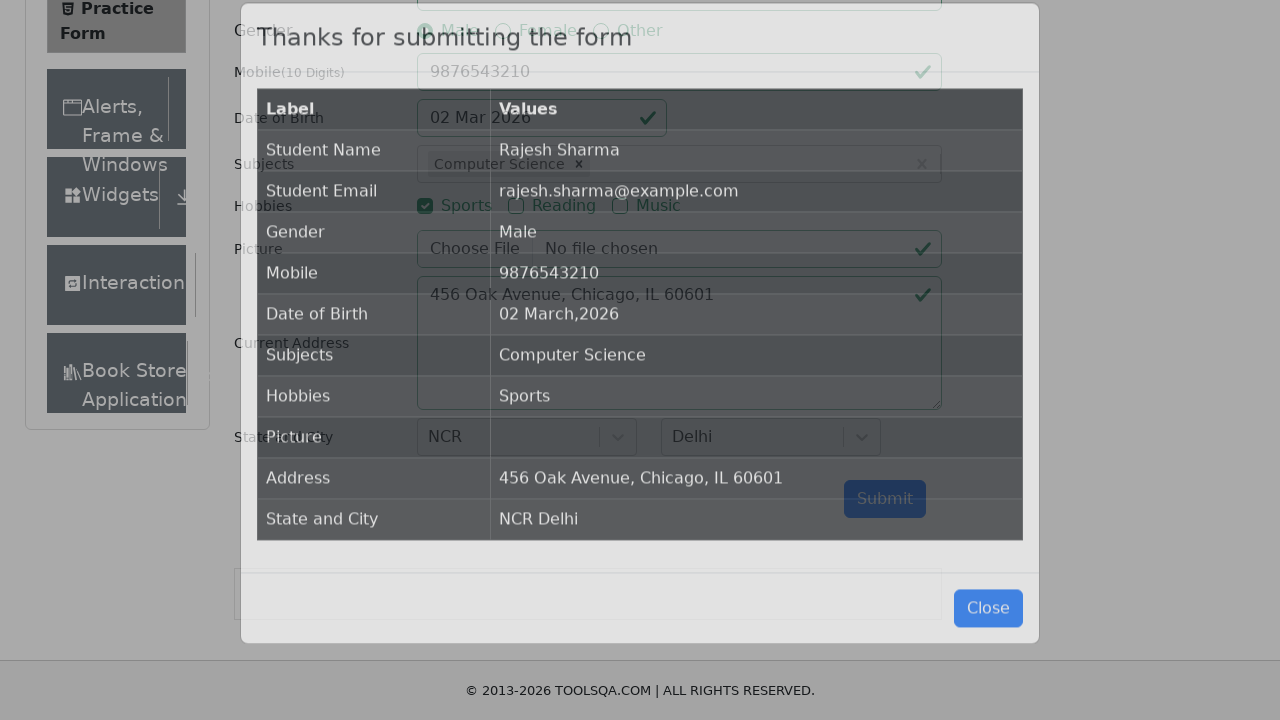

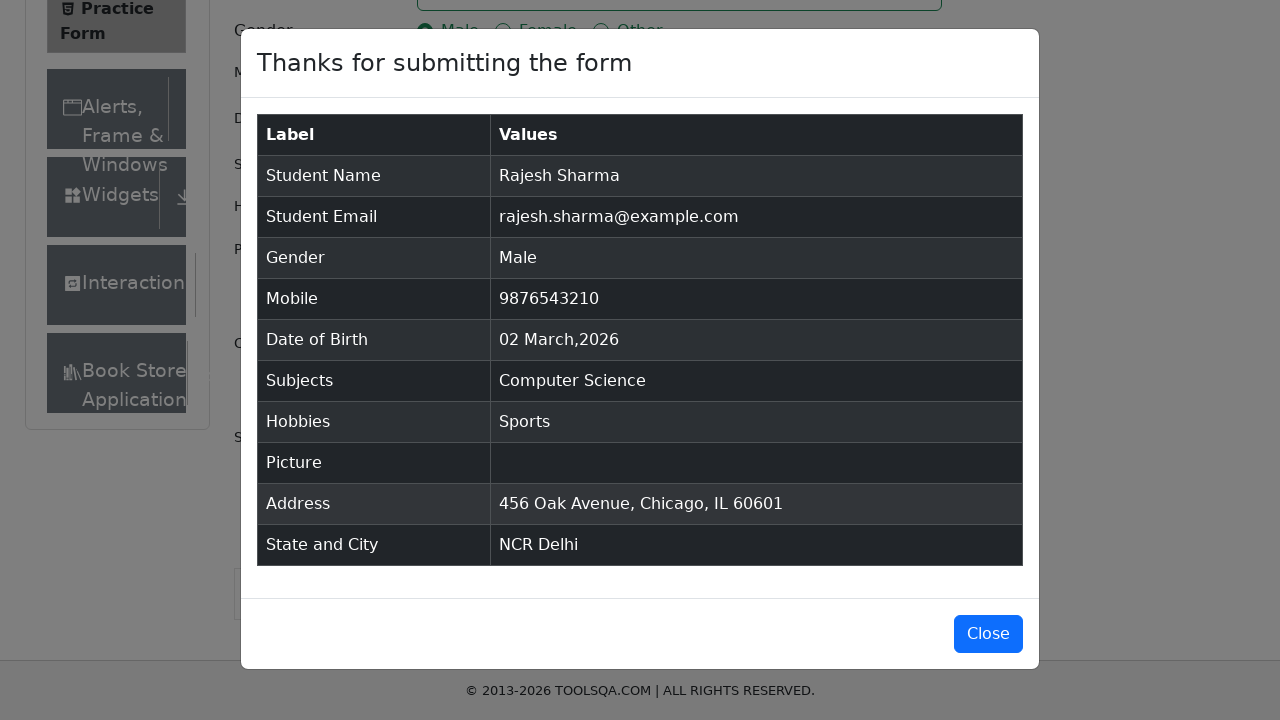